Tests that password confirmation is required by leaving confirmation field empty

Starting URL: https://www.sharelane.com/cgi-bin/register.py?page=1&zip_code=11111

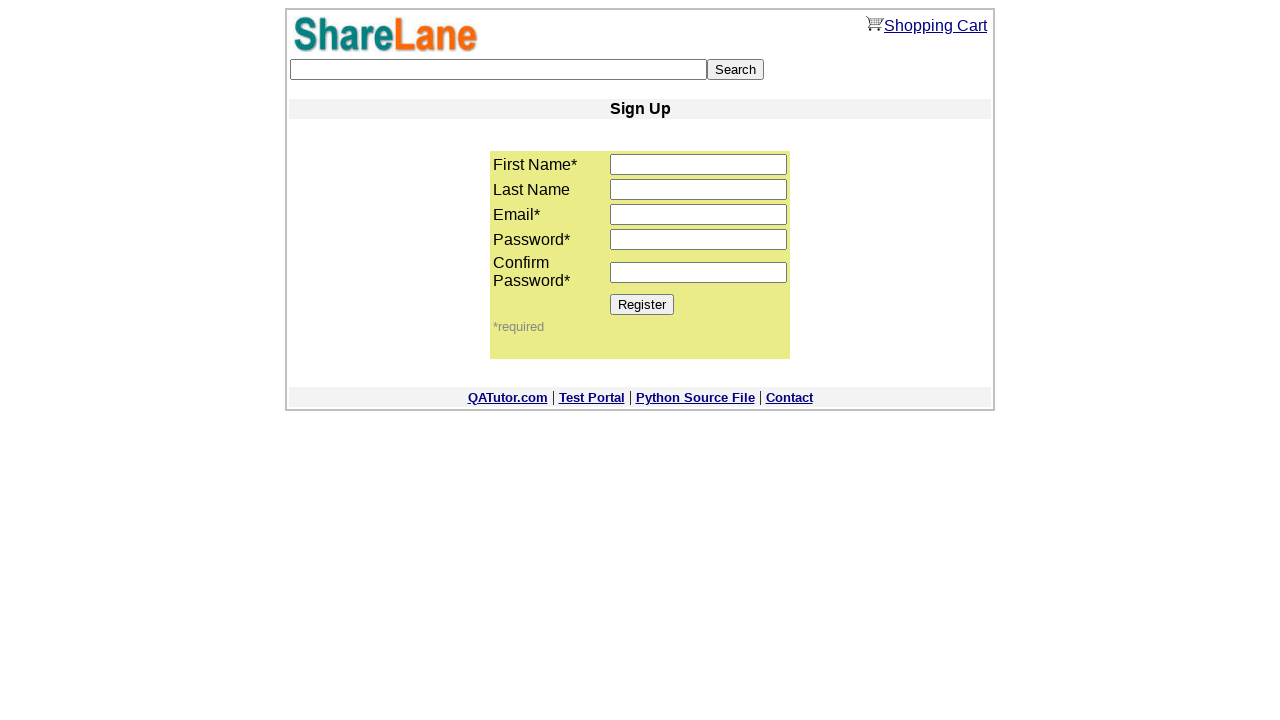

Filled first name field with 'Mike' on input[name='first_name']
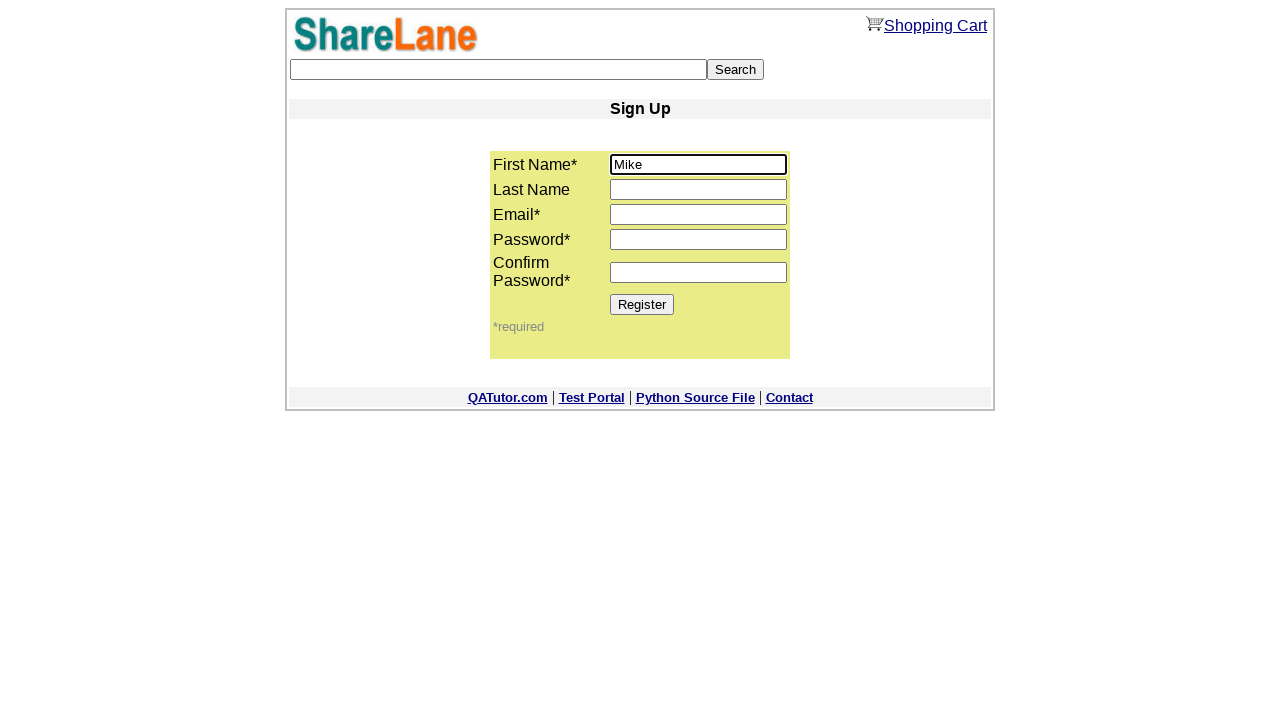

Filled last name field with 'Anderson' on input[name='last_name']
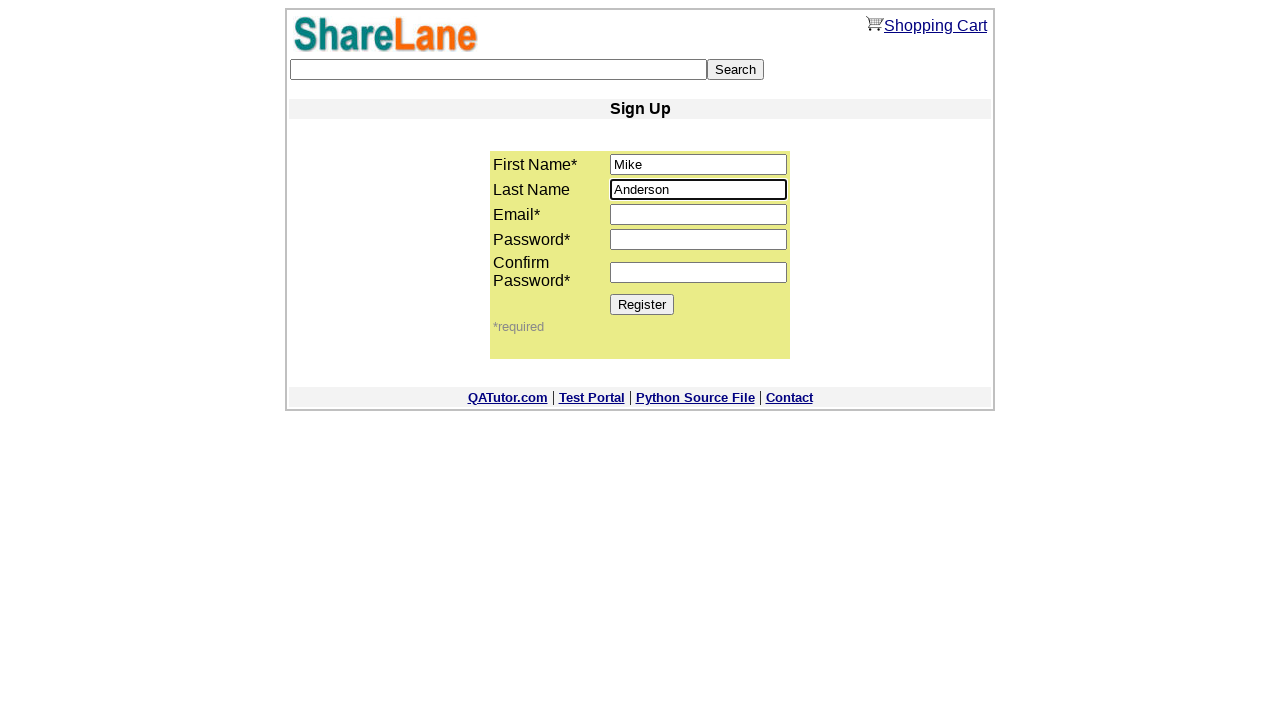

Filled email field with 'testuser@example.com' on input[name='email']
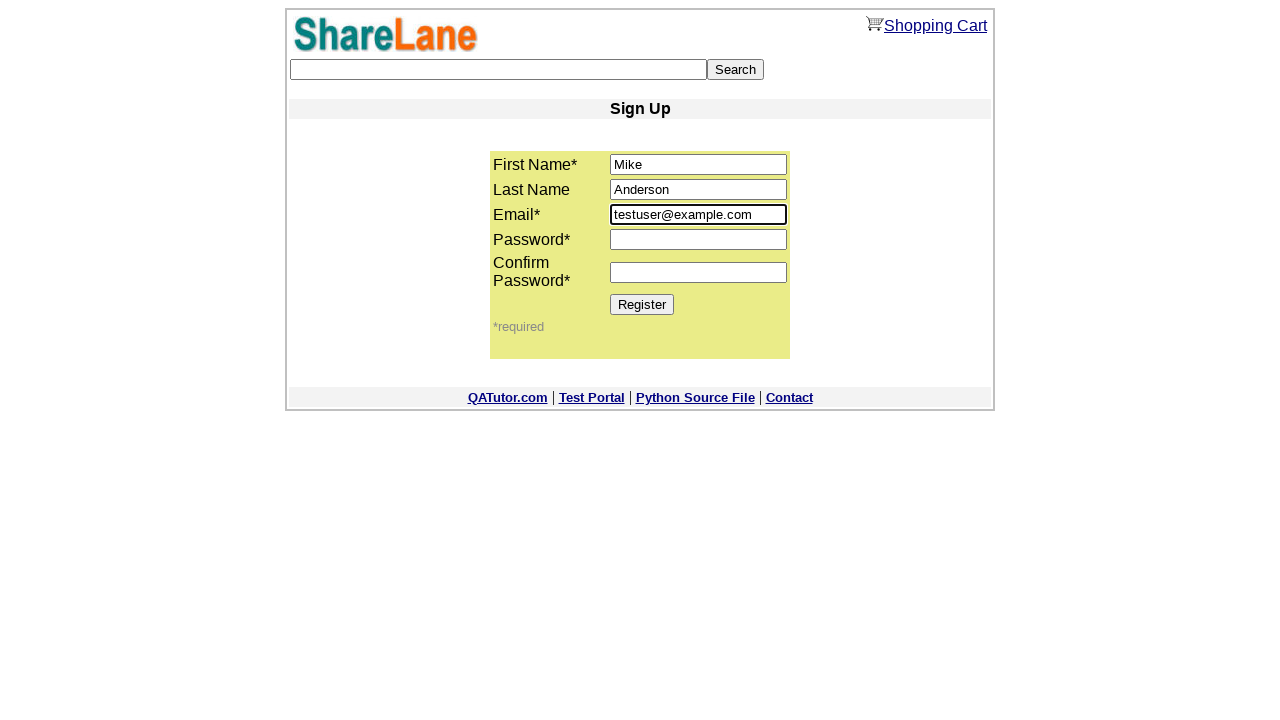

Filled password field with '1111' on input[name='password1']
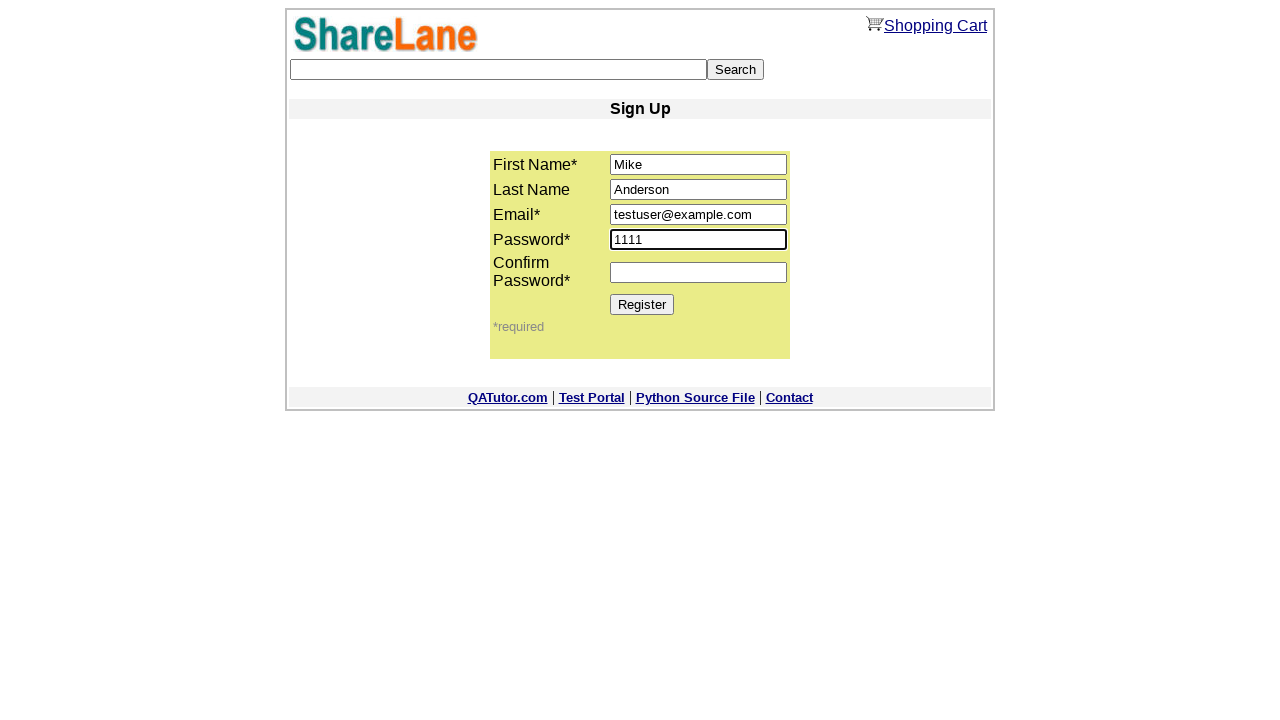

Left password confirmation field empty on input[name='password2']
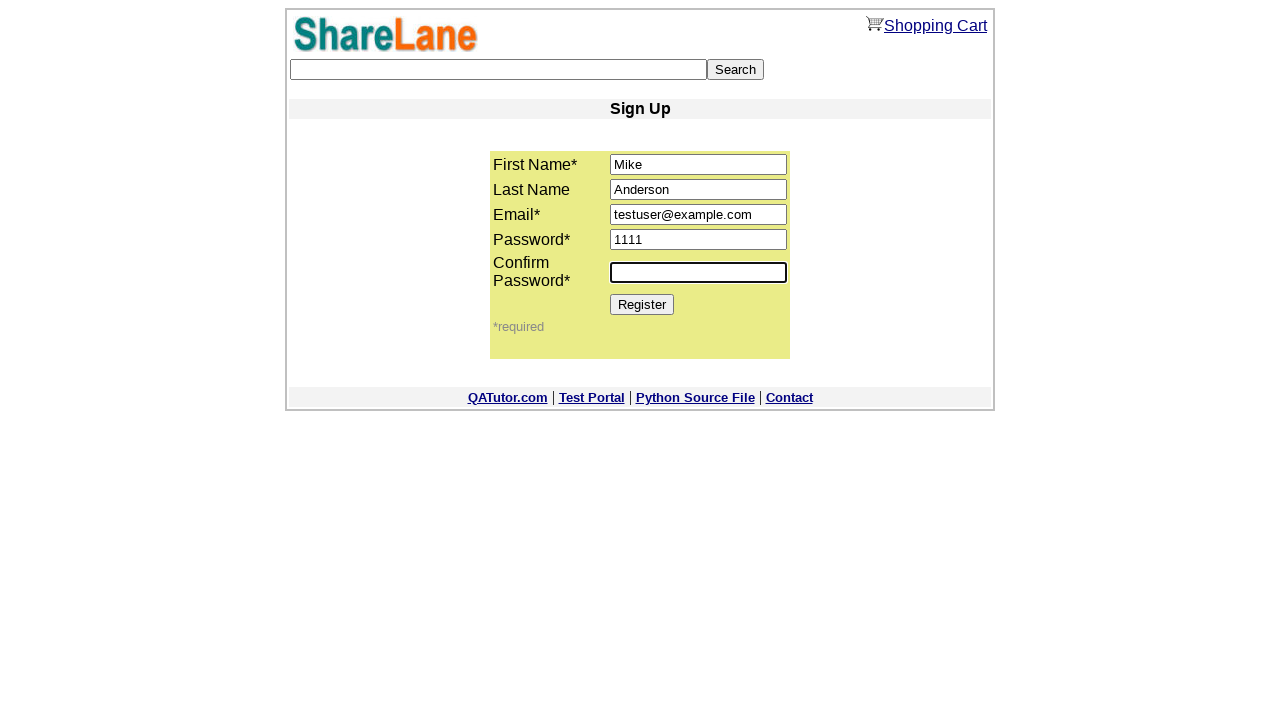

Clicked Register button at (642, 304) on [value='Register']
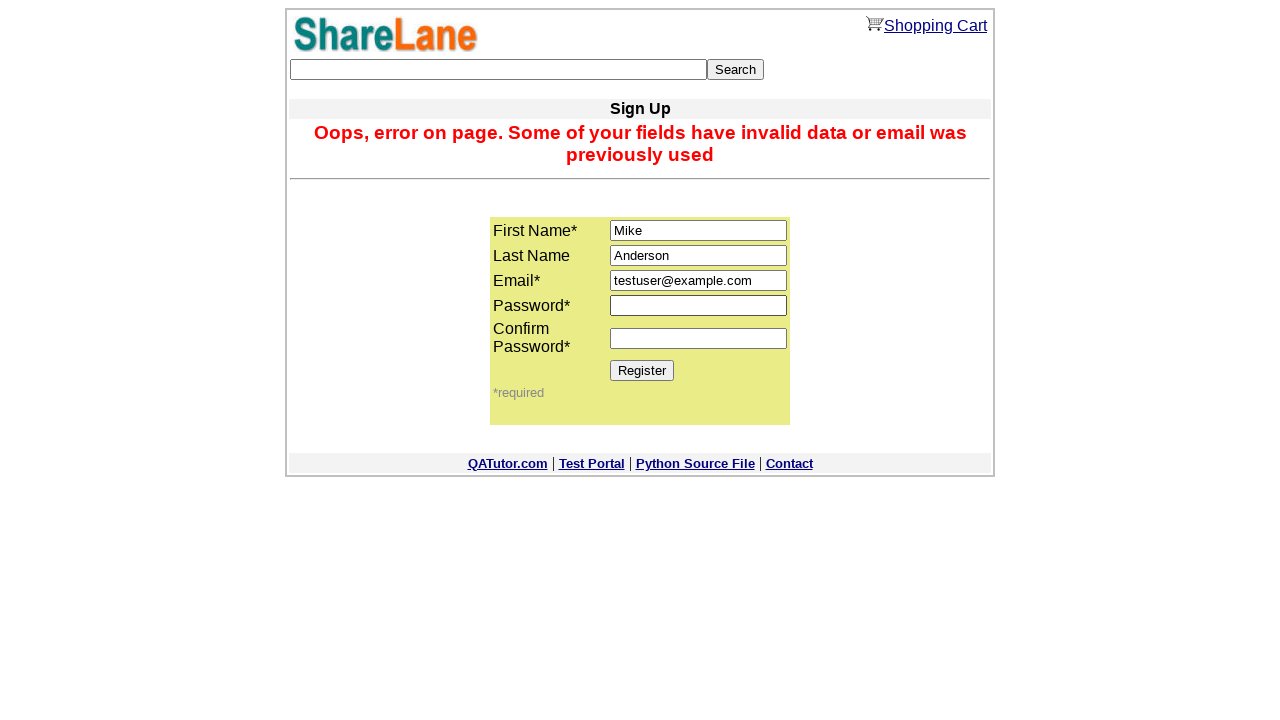

Error message appeared confirming password confirmation is required
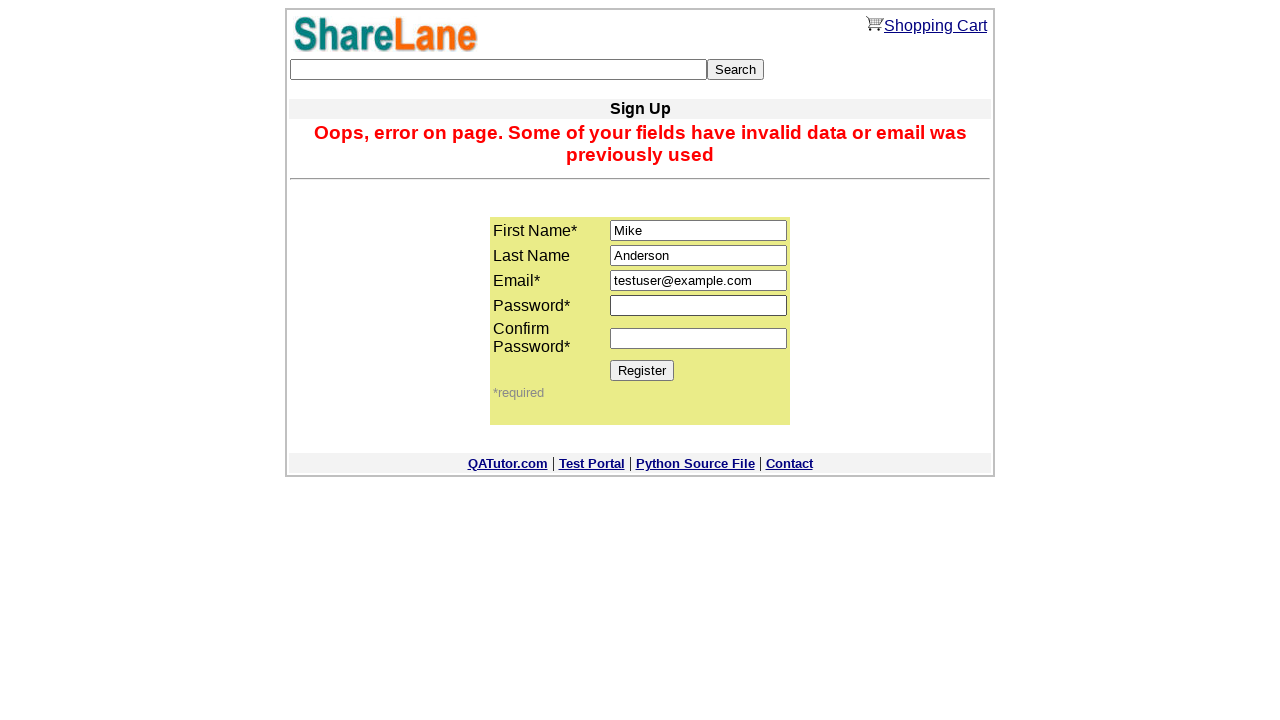

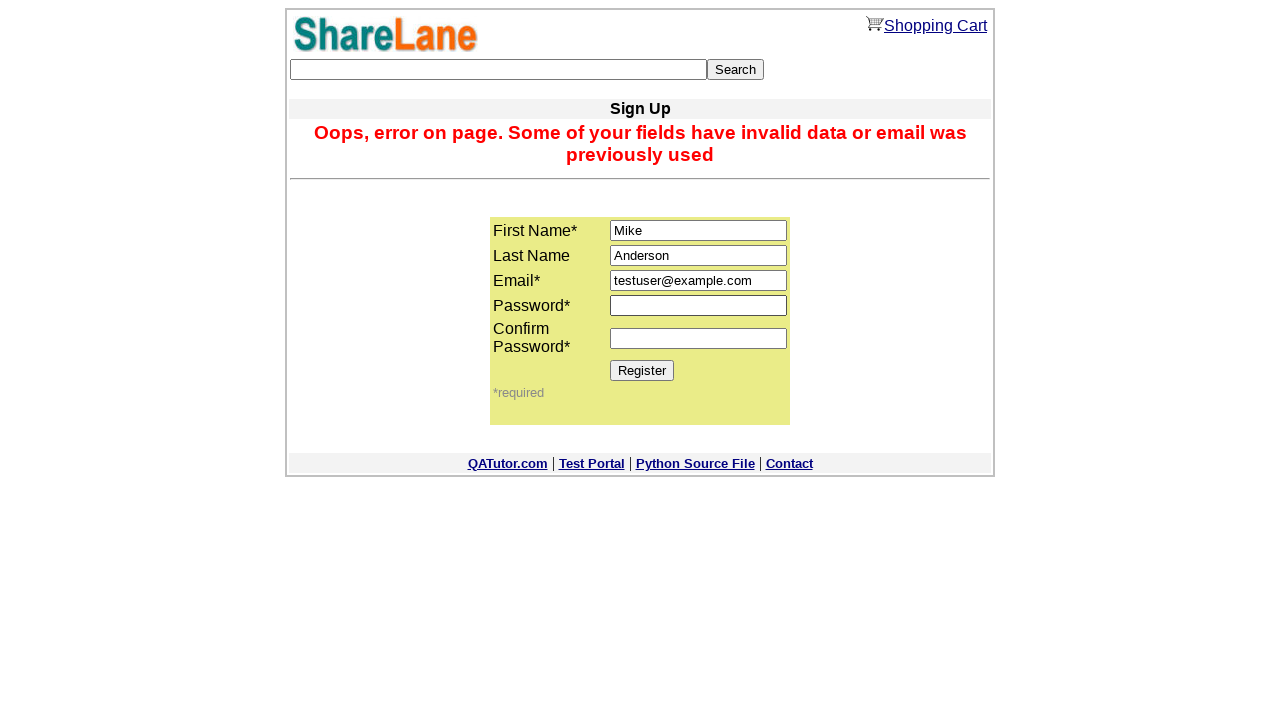